Tests autocomplete dropdown functionality by typing a partial search term "ind" in an autocomplete field, waiting for suggestions to appear, and selecting "India" from the dropdown options.

Starting URL: http://qaclickacademy.com/practice.php

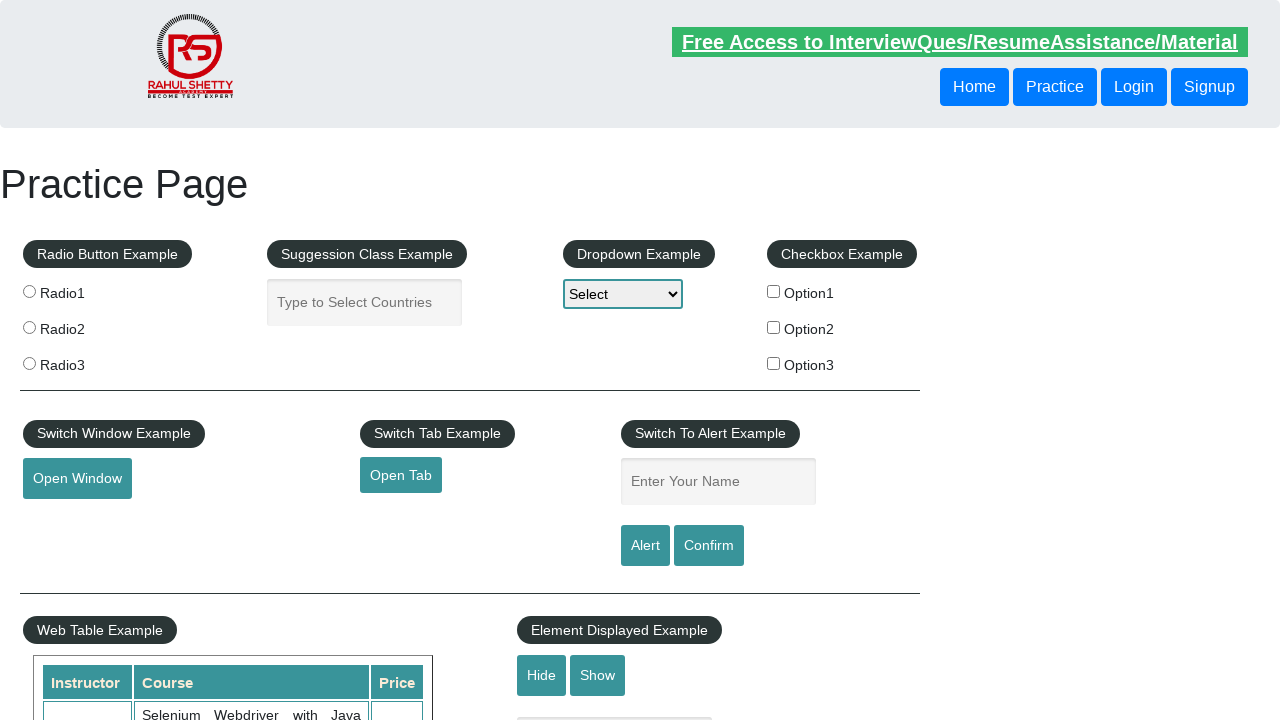

Typed 'ind' into autocomplete field to trigger suggestions on #autocomplete
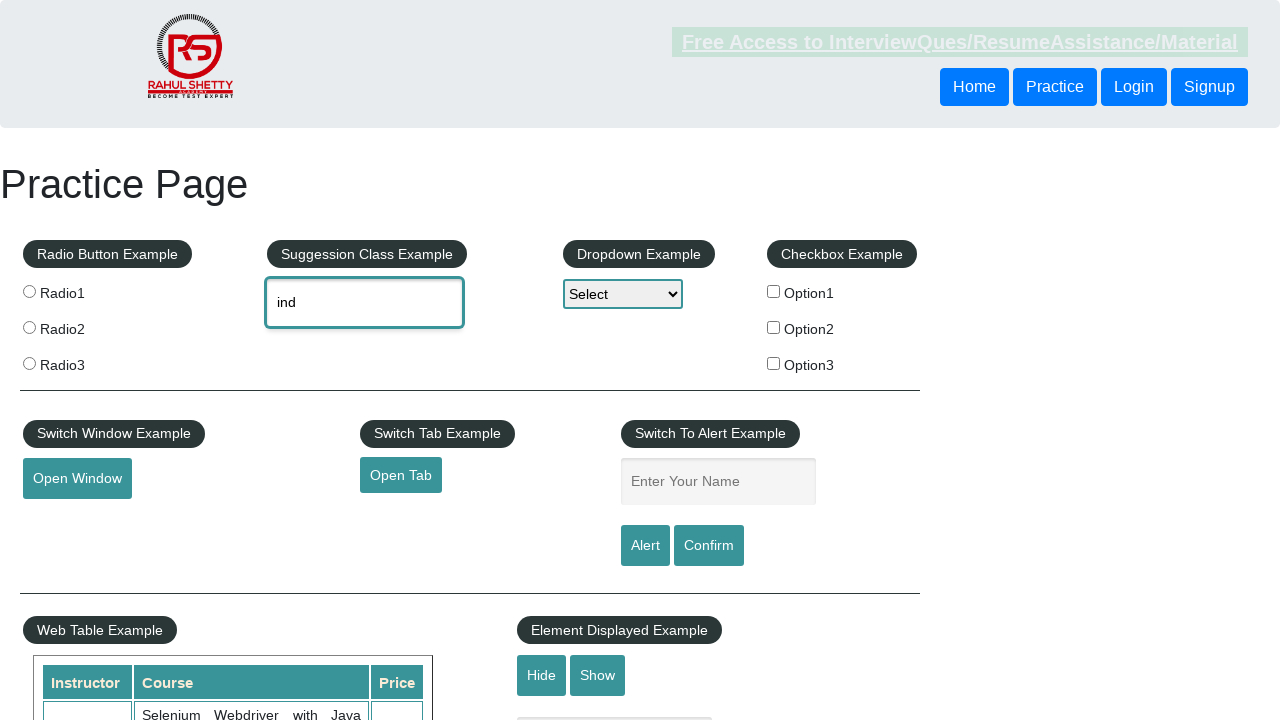

Autocomplete suggestions dropdown appeared
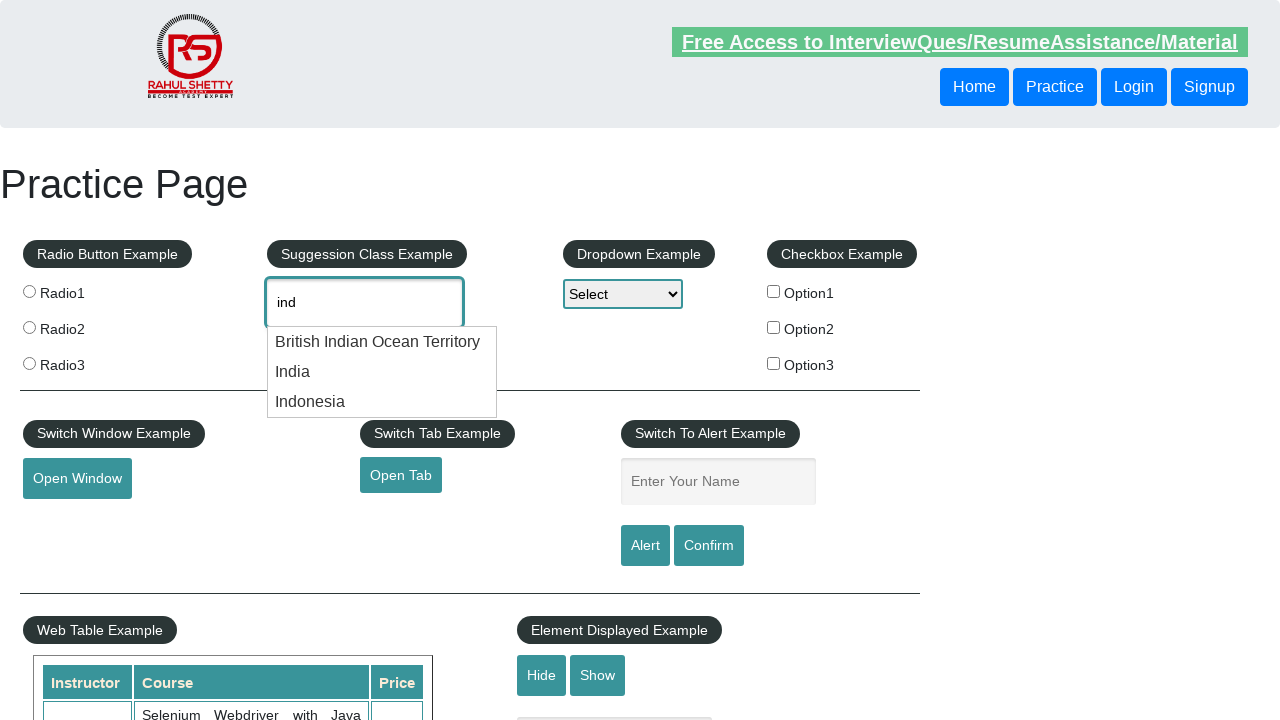

Located all autocomplete dropdown options
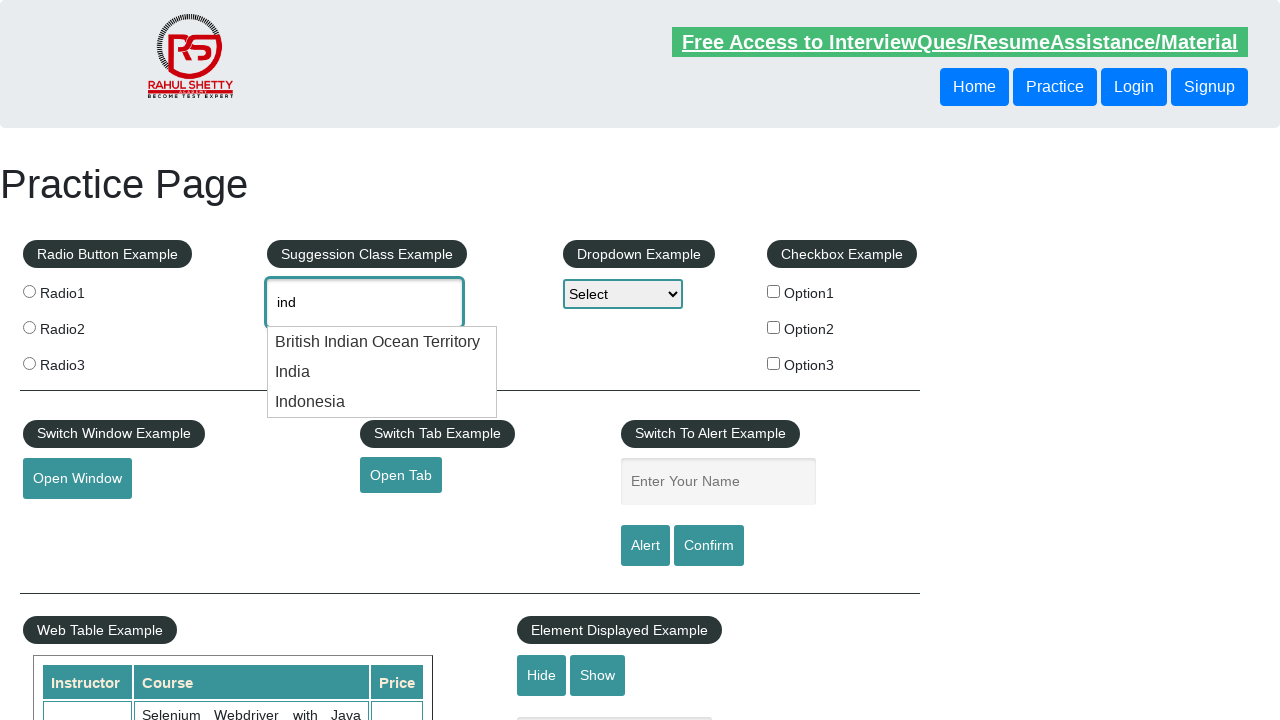

Selected 'India' from autocomplete dropdown options at (382, 372) on li.ui-menu-item div >> nth=1
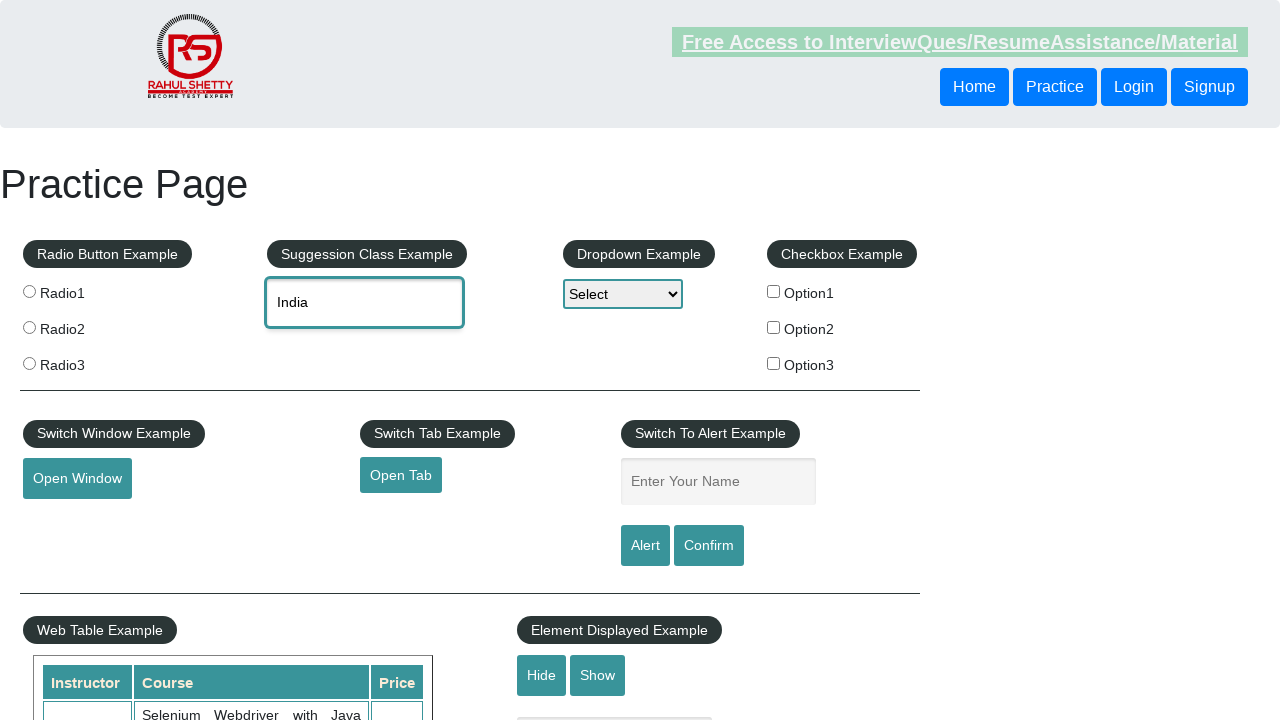

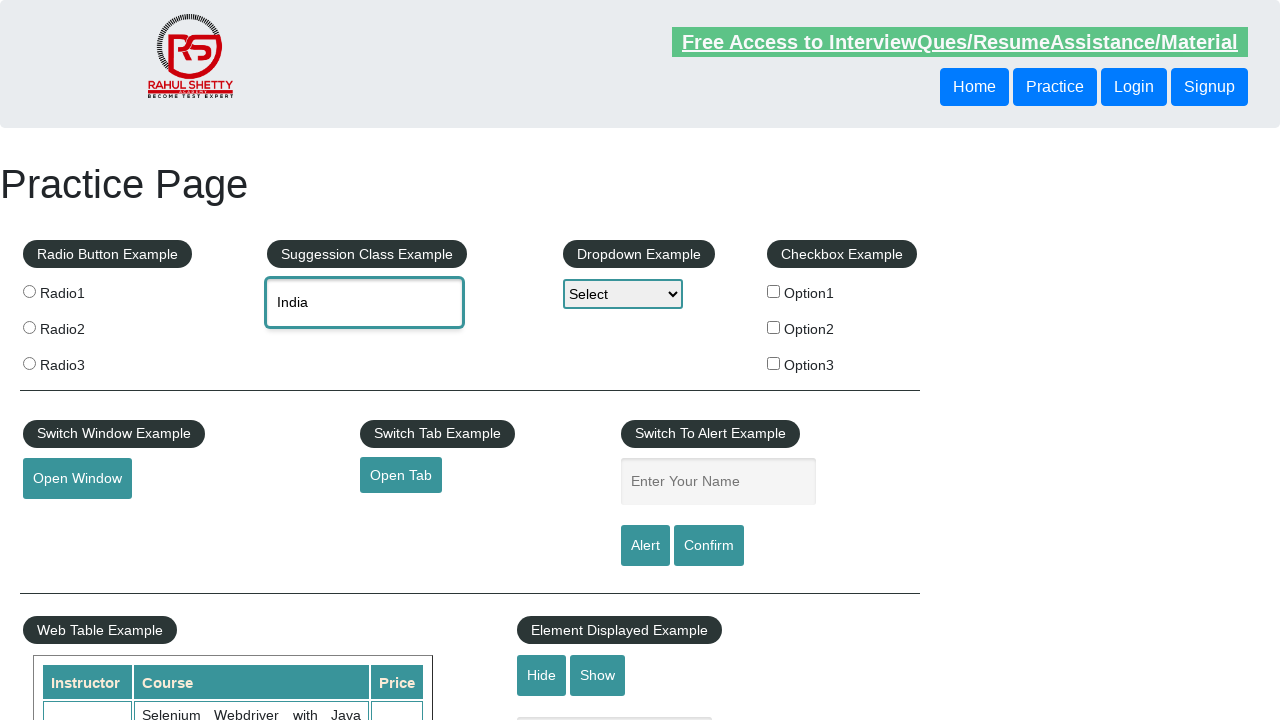